Tests that Clear completed button is hidden when no items are completed

Starting URL: https://demo.playwright.dev/todomvc

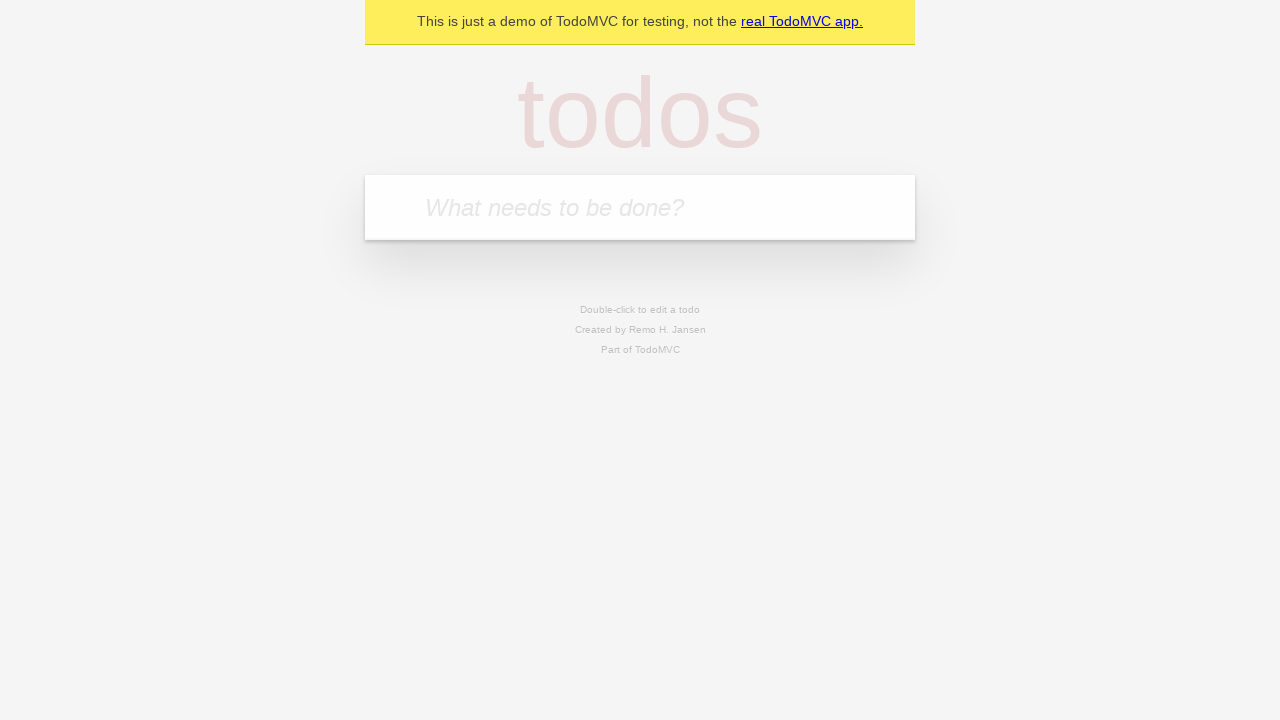

Filled todo input with 'buy some cheese' on internal:attr=[placeholder="What needs to be done?"i]
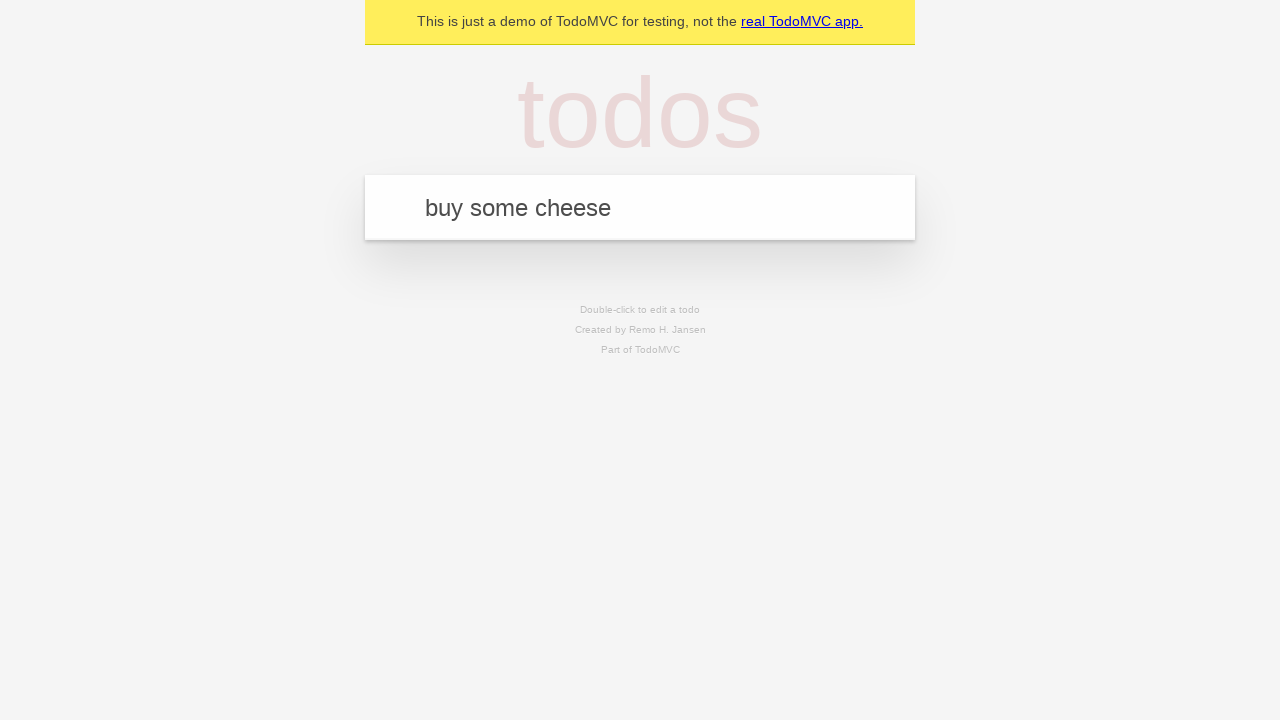

Pressed Enter to create first todo on internal:attr=[placeholder="What needs to be done?"i]
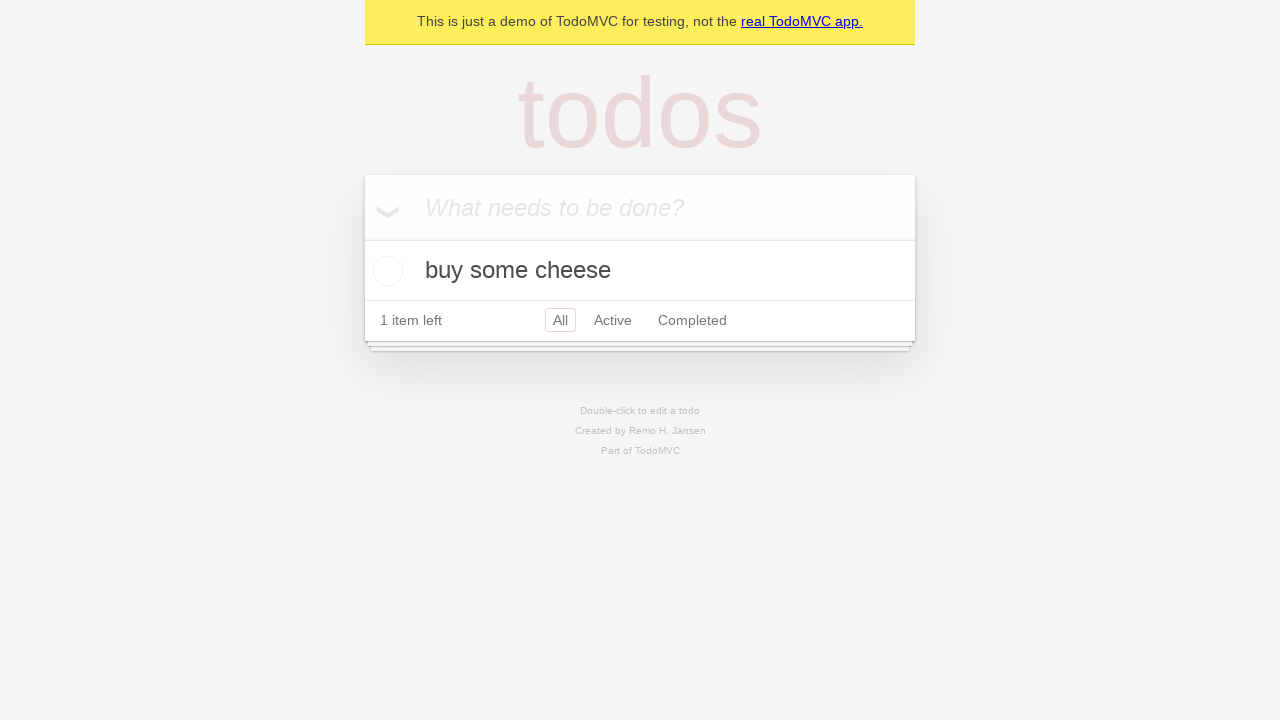

Filled todo input with 'feed the cat' on internal:attr=[placeholder="What needs to be done?"i]
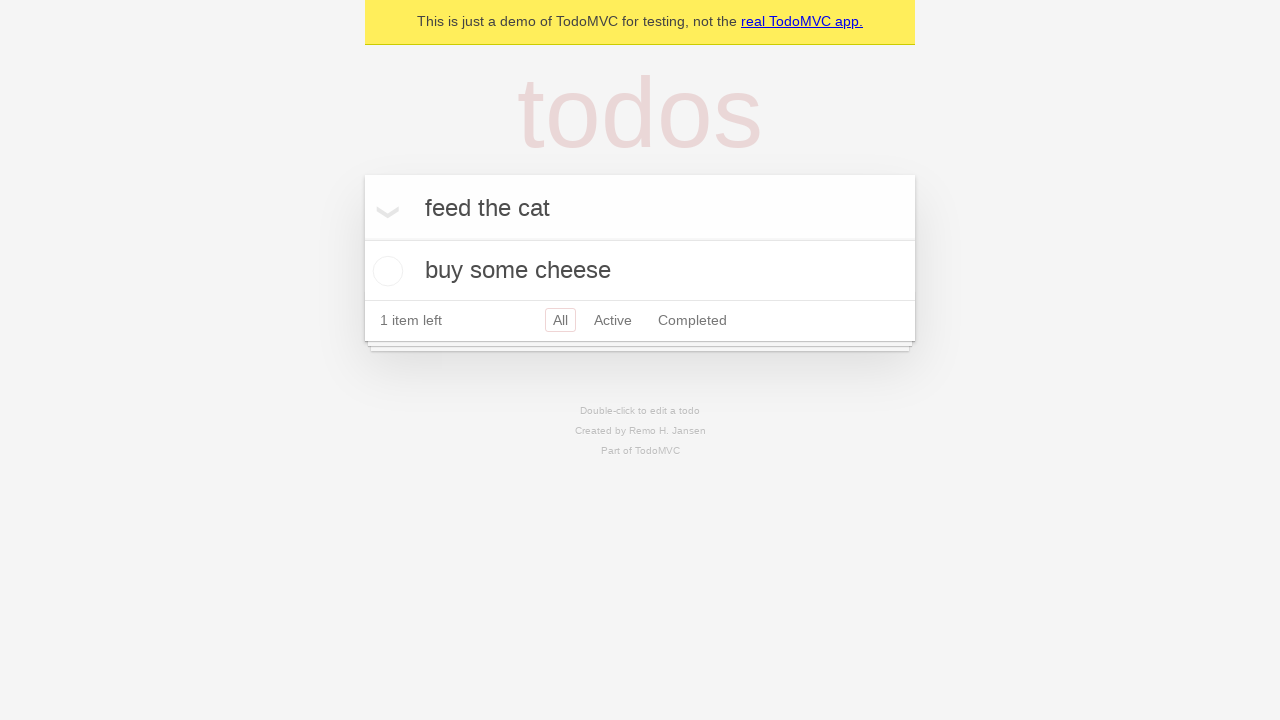

Pressed Enter to create second todo on internal:attr=[placeholder="What needs to be done?"i]
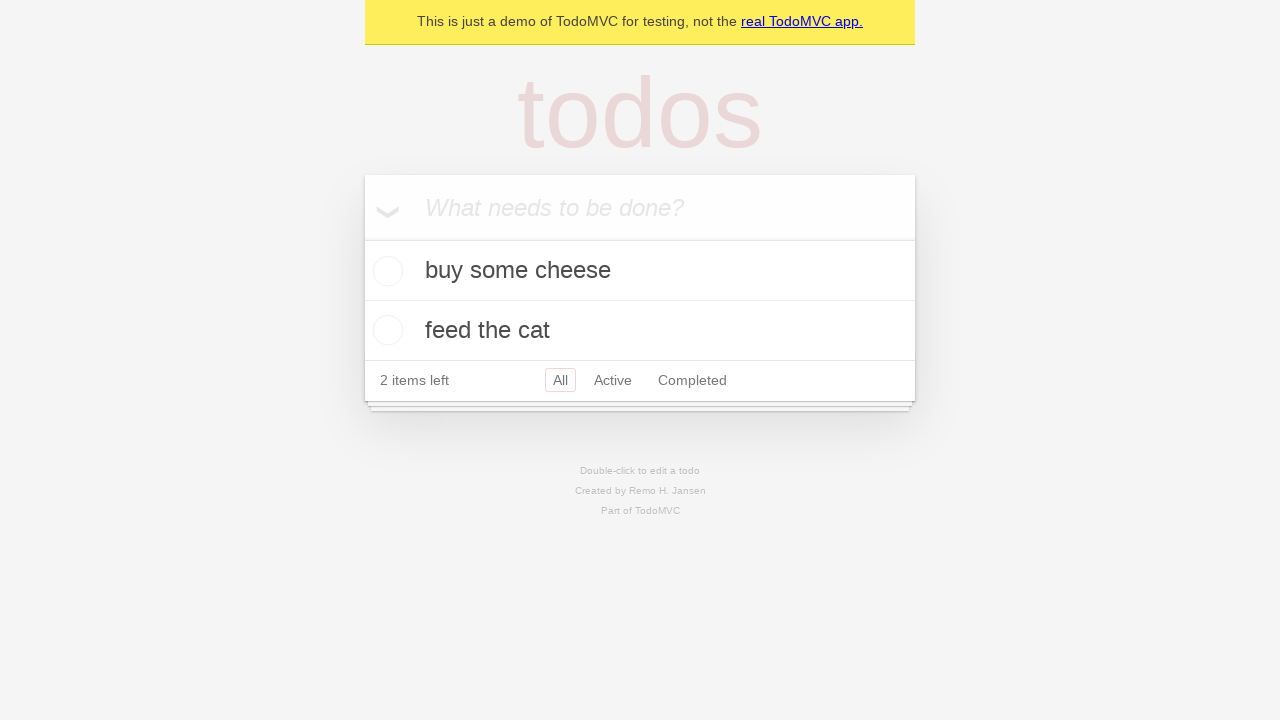

Filled todo input with 'book a doctors appointment' on internal:attr=[placeholder="What needs to be done?"i]
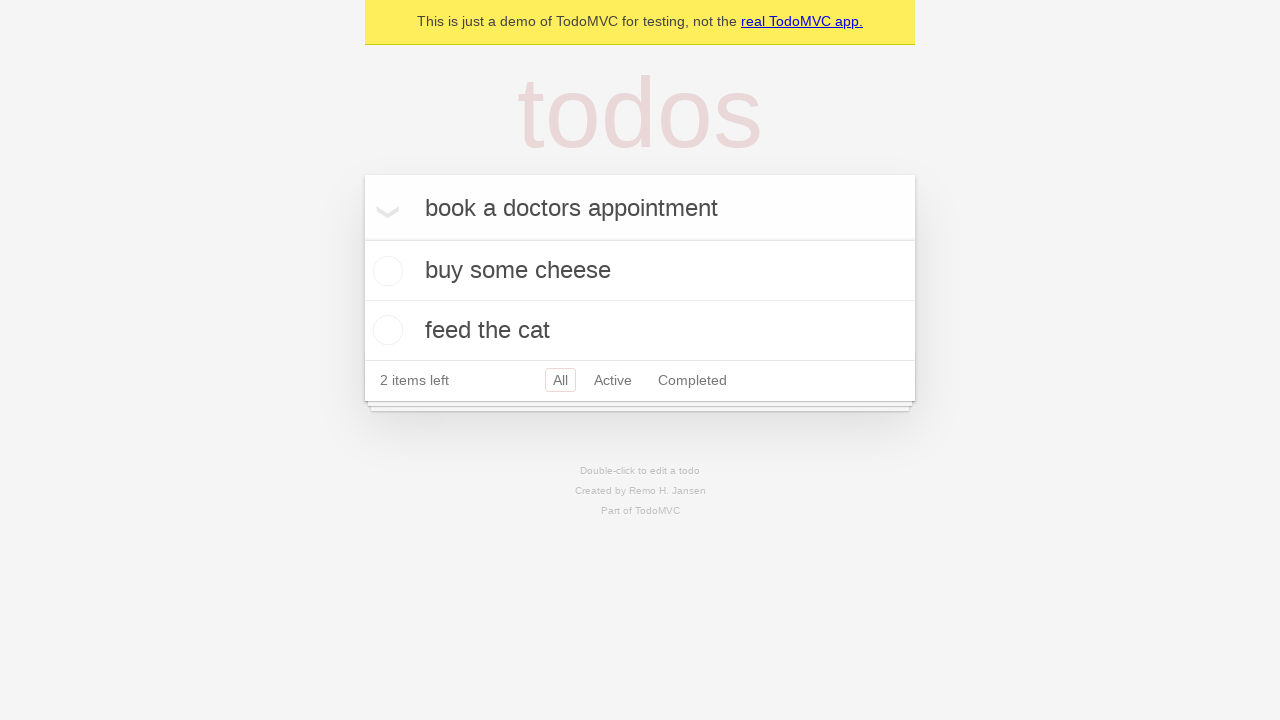

Pressed Enter to create third todo on internal:attr=[placeholder="What needs to be done?"i]
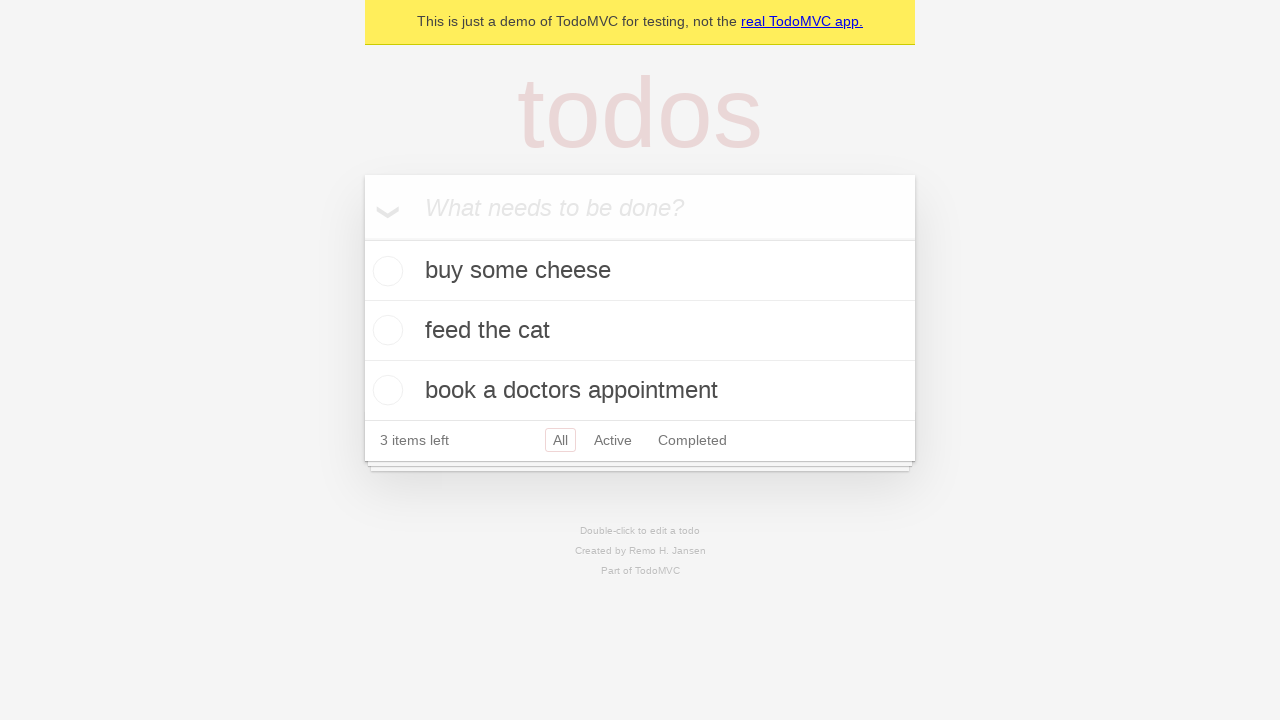

Checked the first todo item as completed at (385, 271) on .todo-list li .toggle >> nth=0
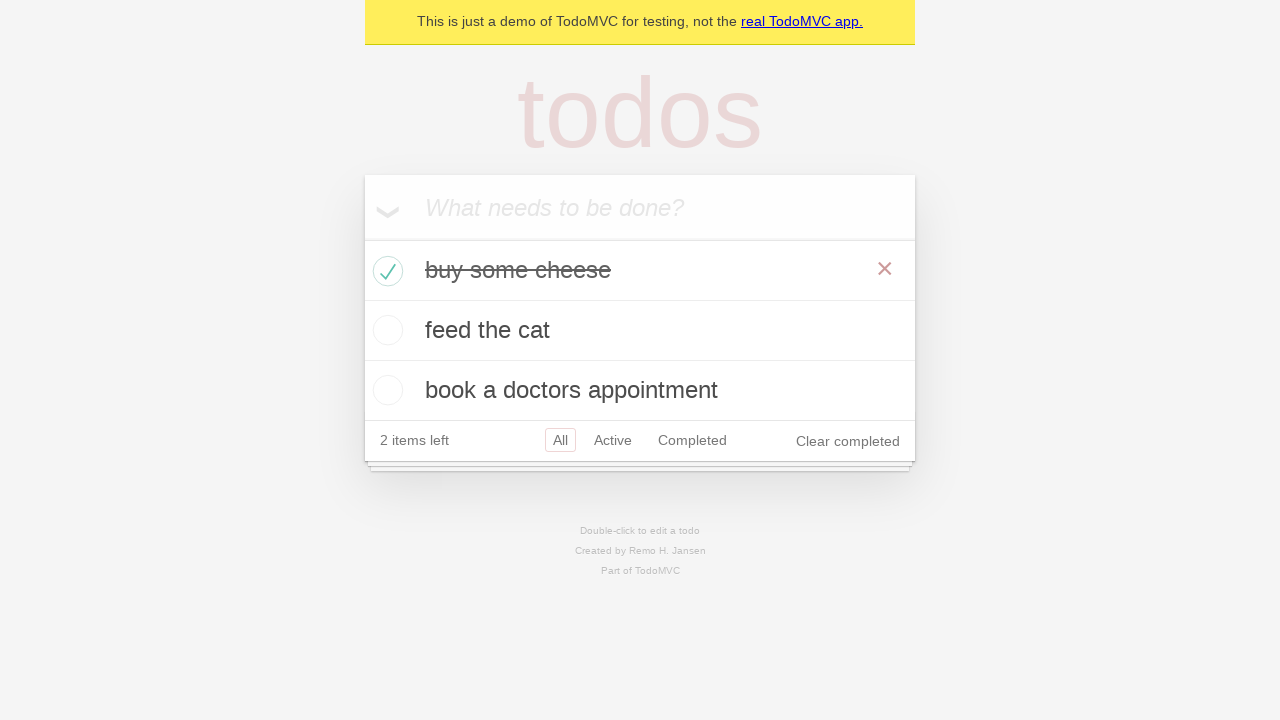

Clicked 'Clear completed' button to remove completed todos at (848, 441) on internal:role=button[name="Clear completed"i]
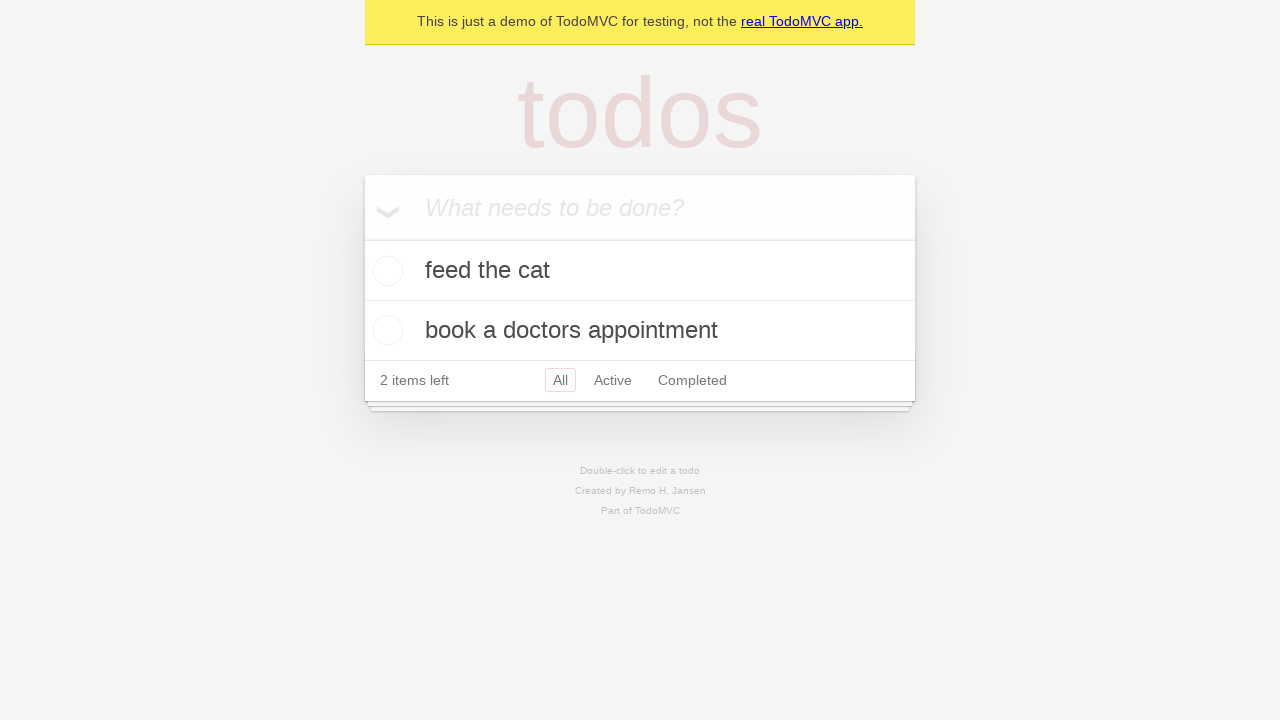

Waited 500ms for Clear completed button to be hidden when no items are completed
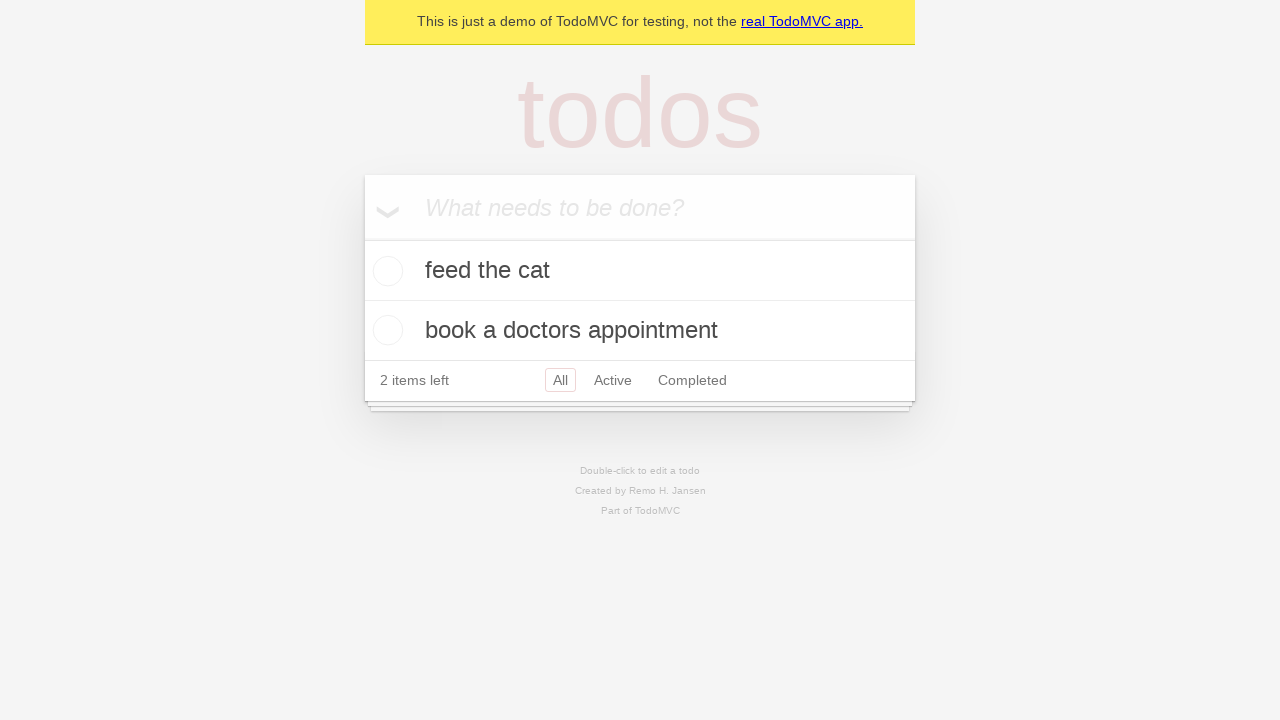

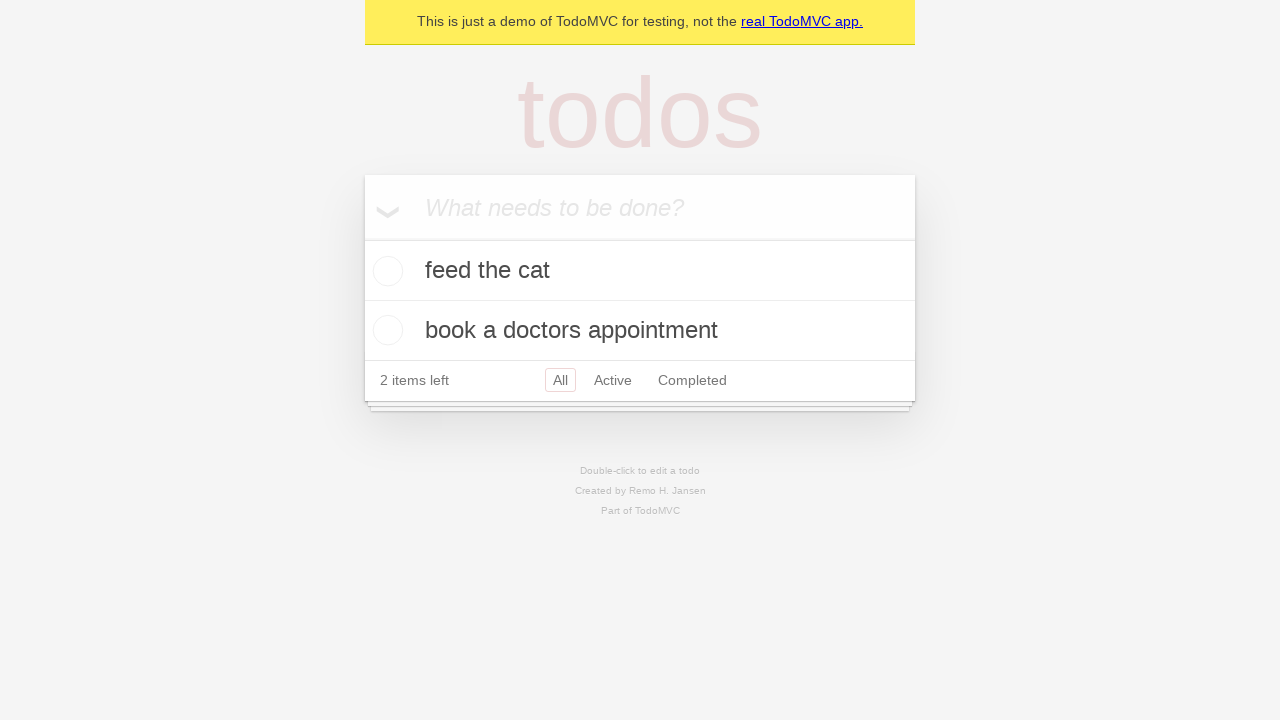